Tests the jQuery UI draggable functionality by clicking on the draggable link and dragging an element to a new position

Starting URL: http://jqueryui.com/

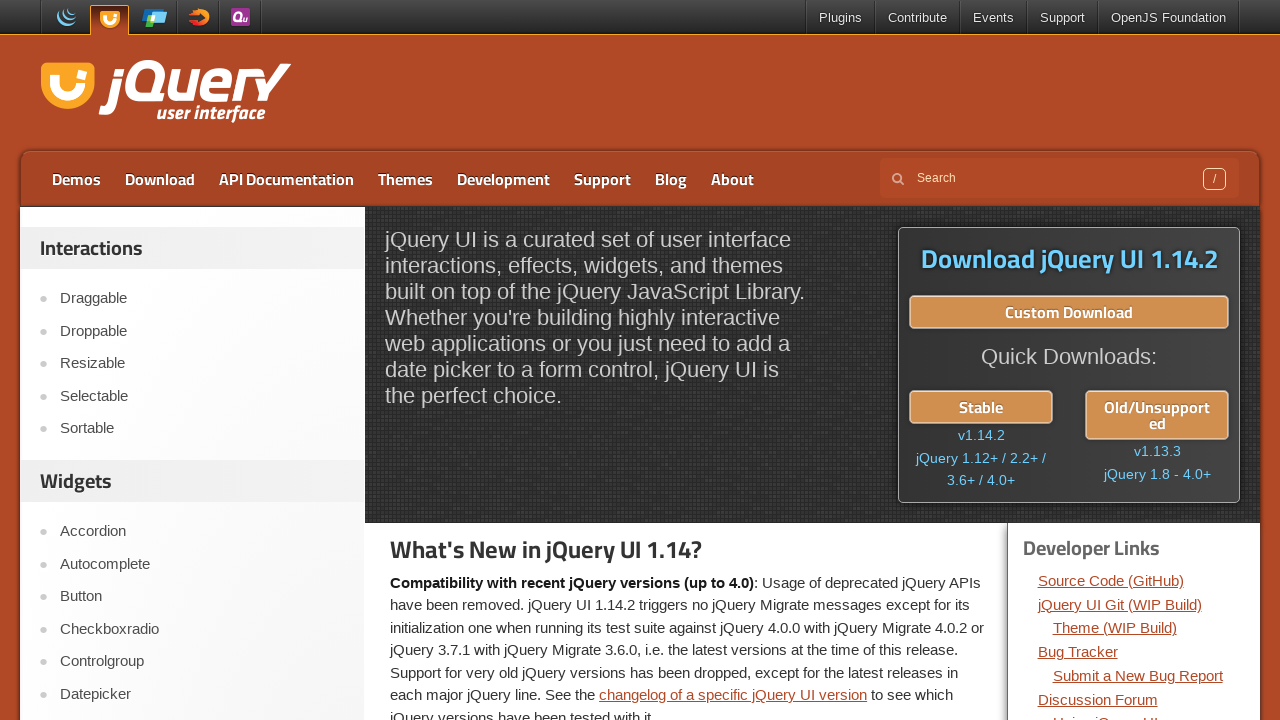

Clicked on Draggable link at (202, 299) on a:text('Draggable')
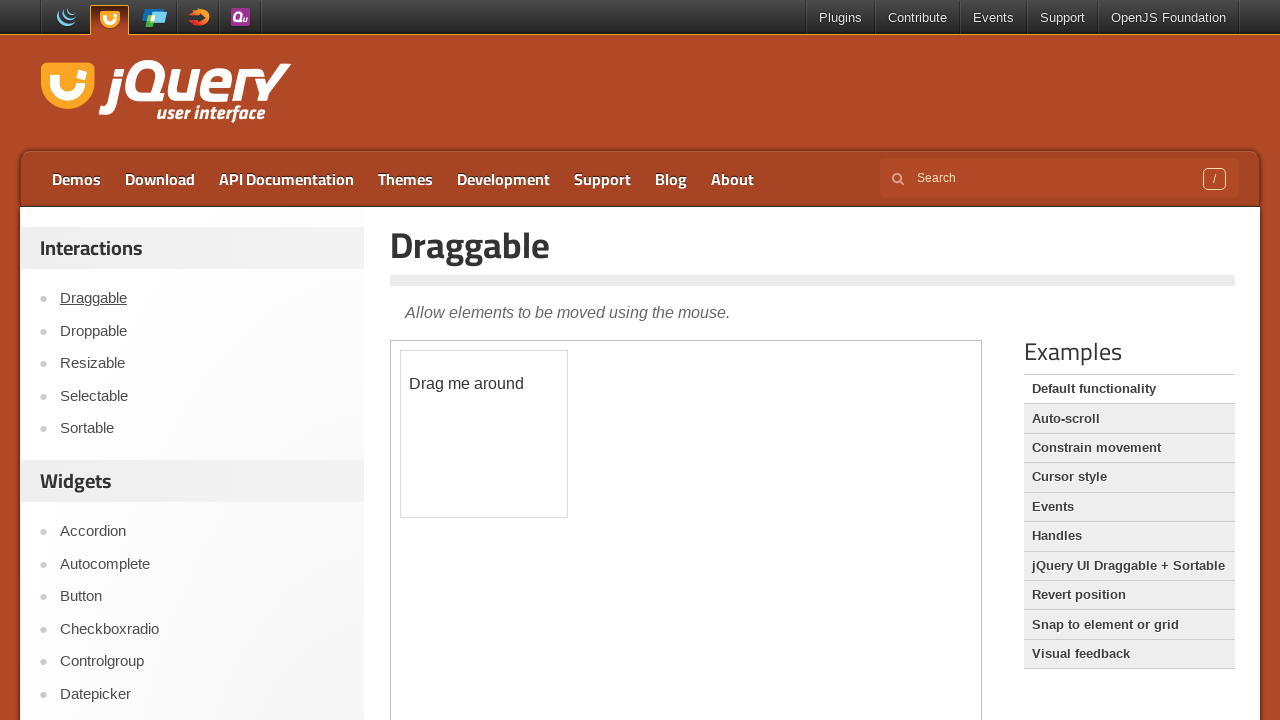

Waited 3 seconds for frame to load
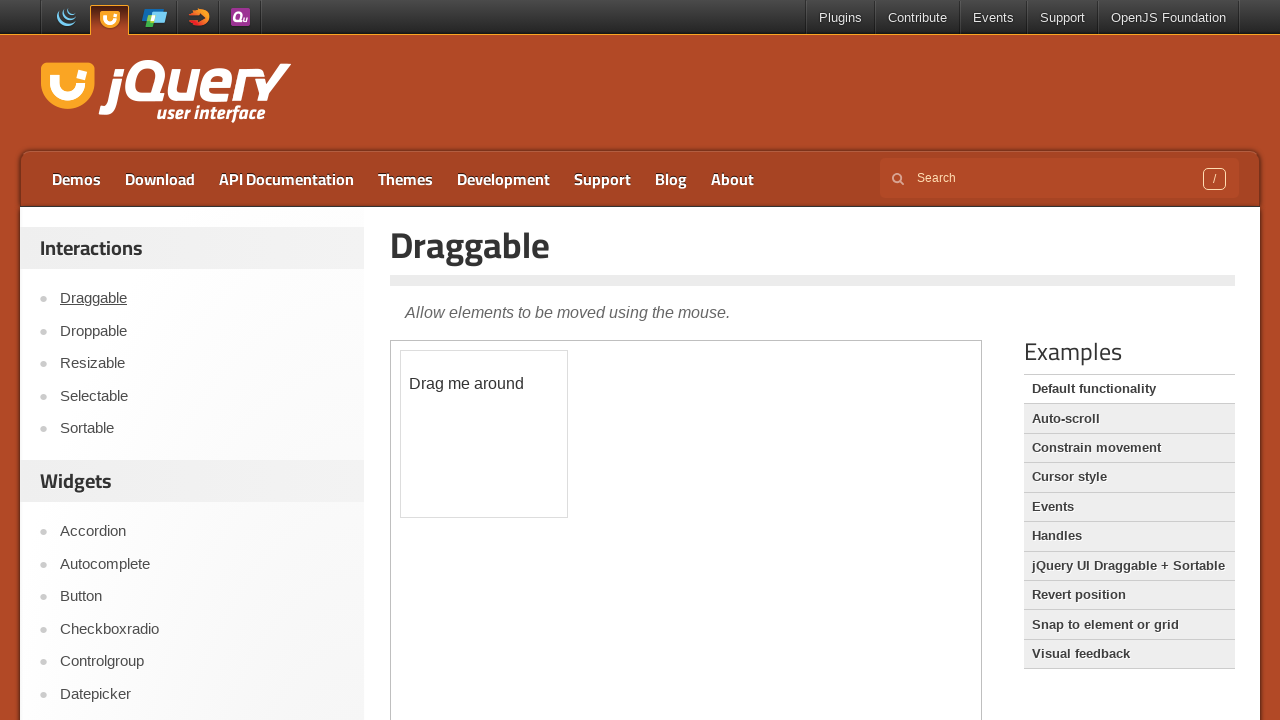

Located the iframe element
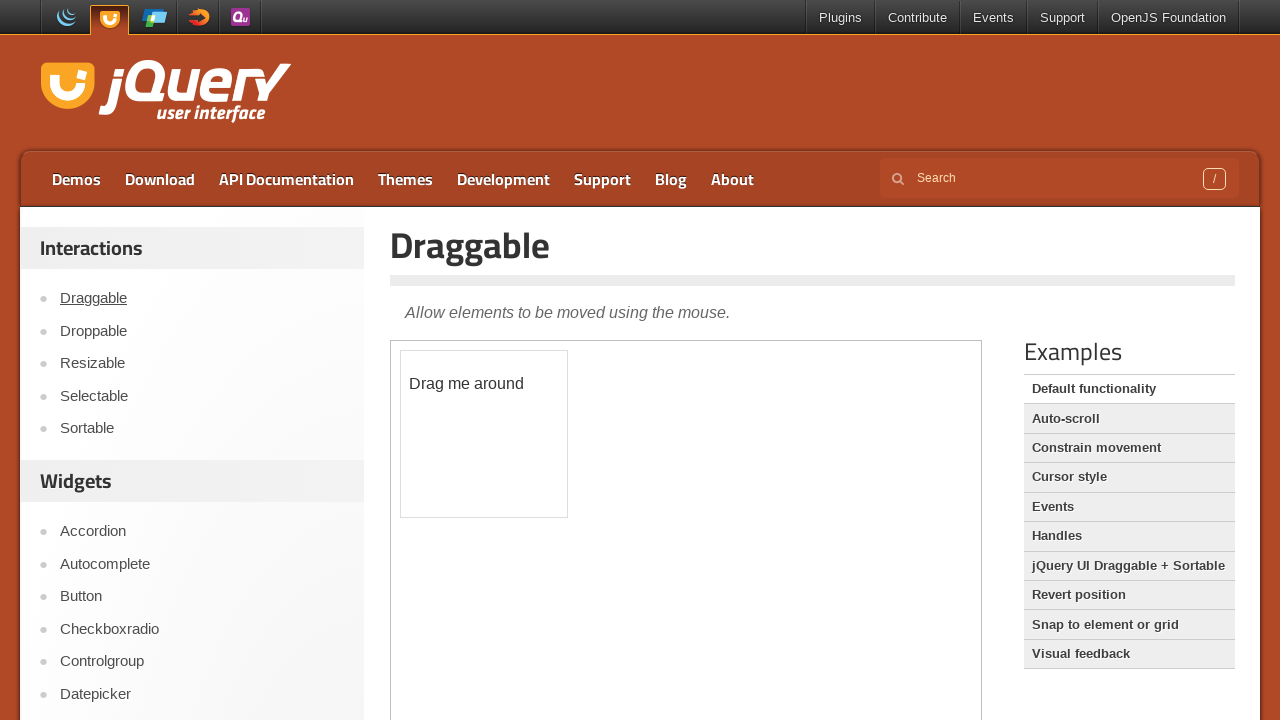

Located the draggable element within the iframe
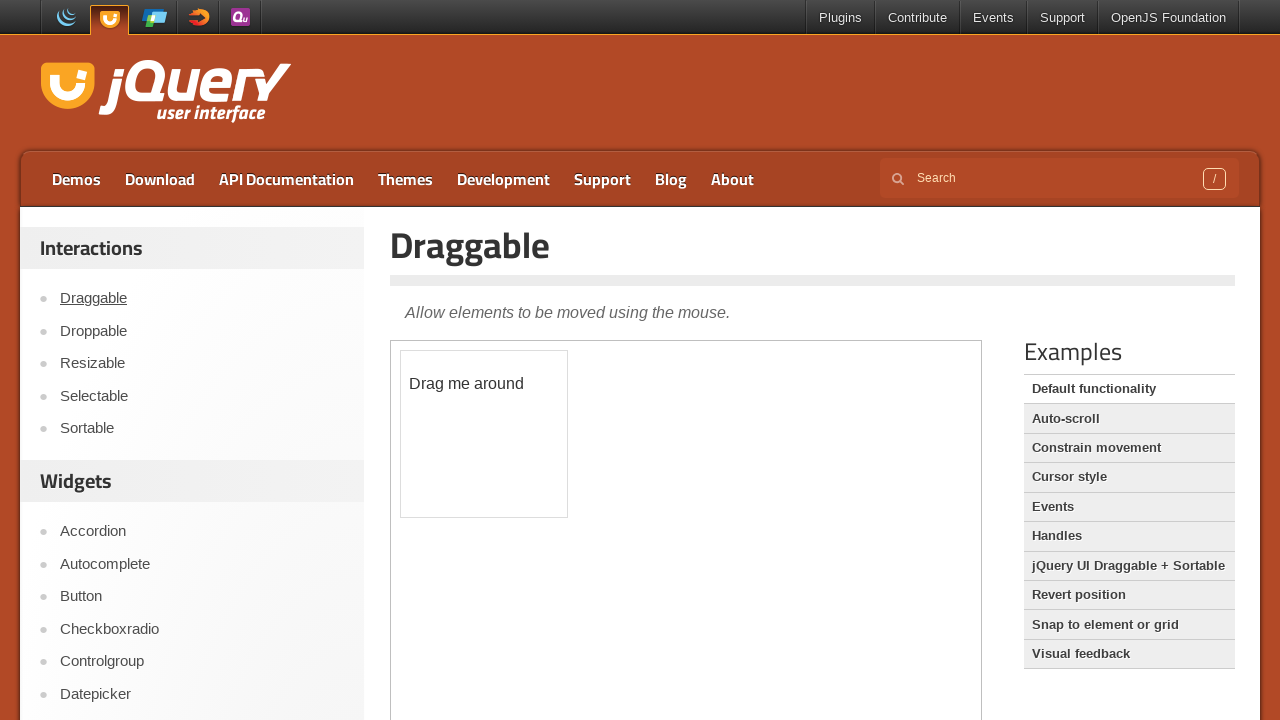

Waited 3 seconds before dragging
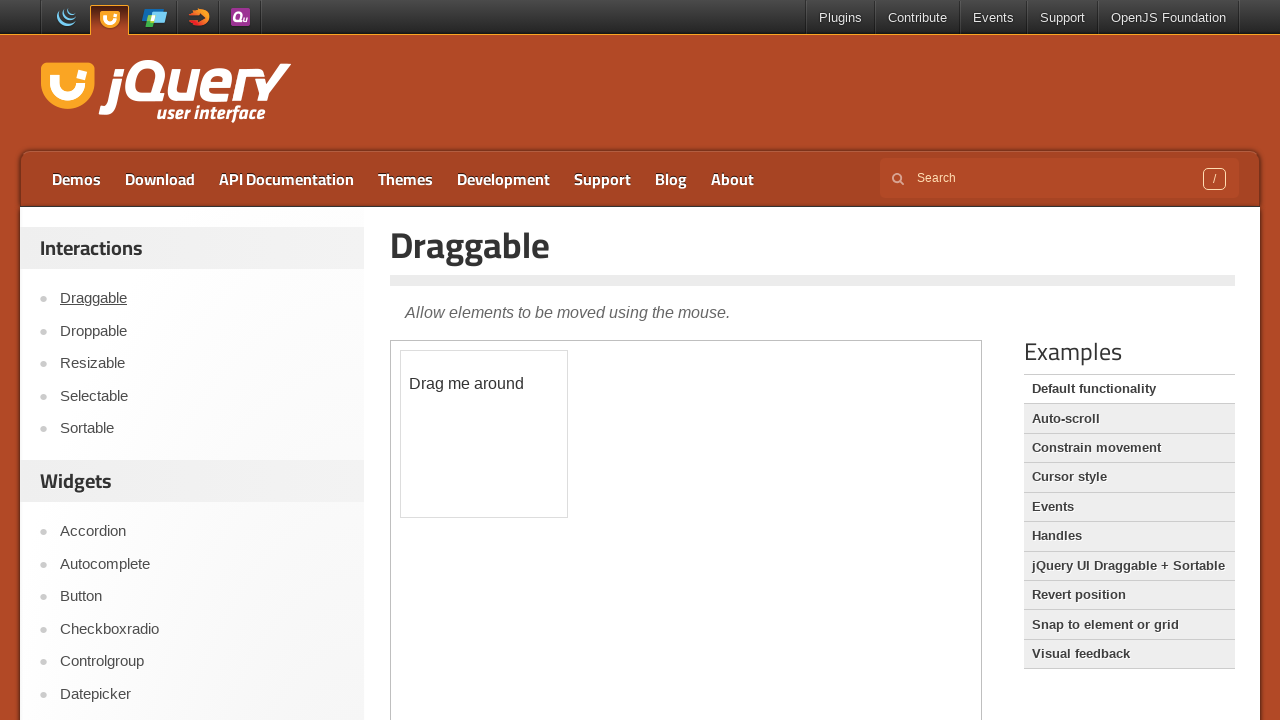

Dragged the draggable element to position (150, 150) at (551, 501)
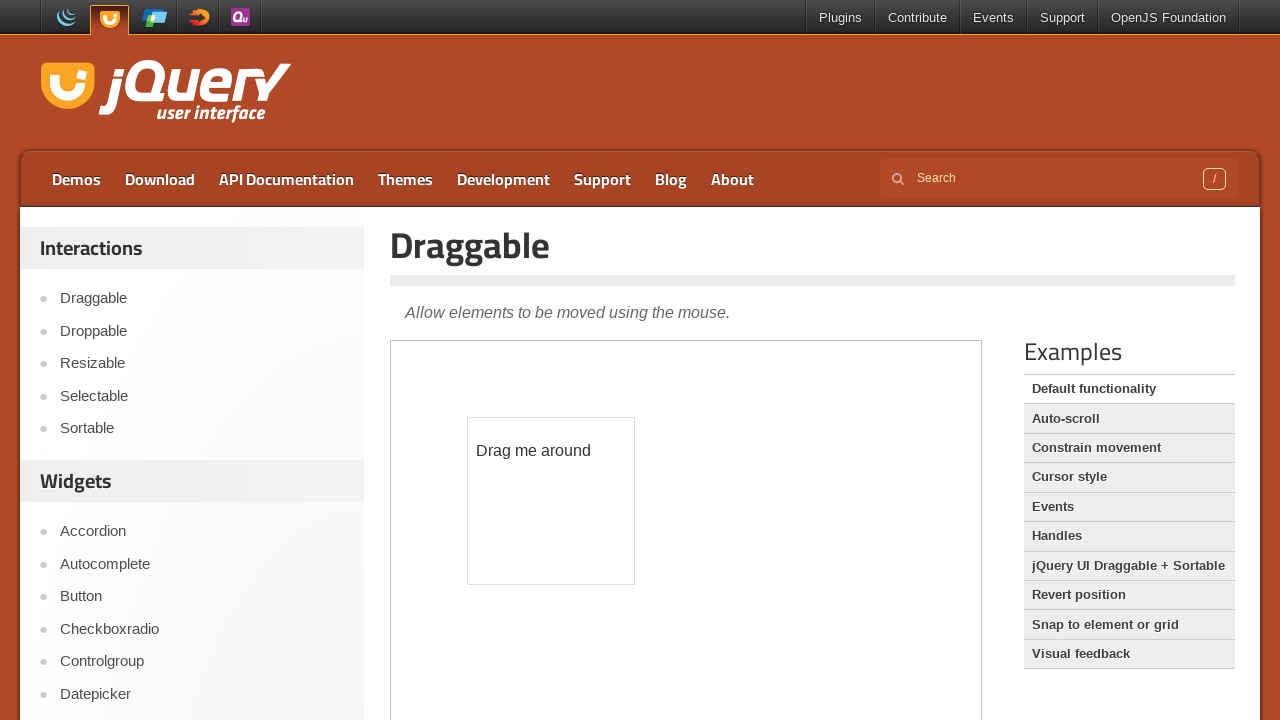

Waited 3 seconds after dragging
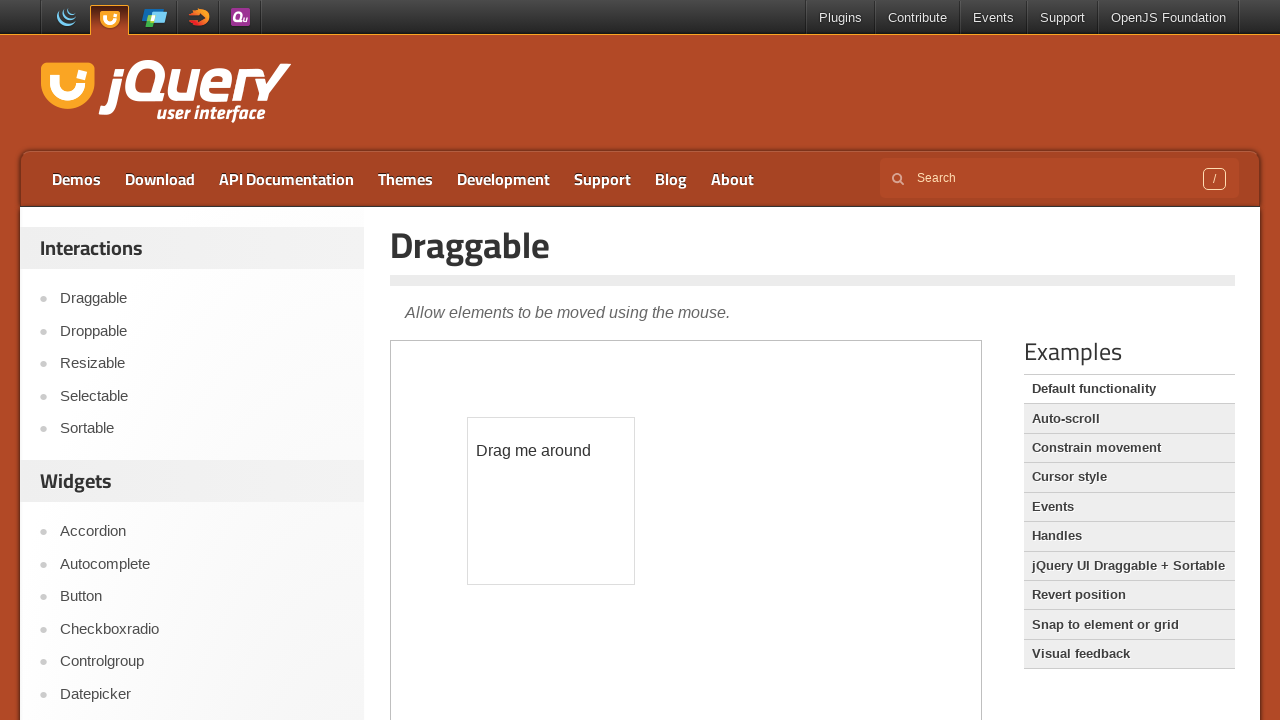

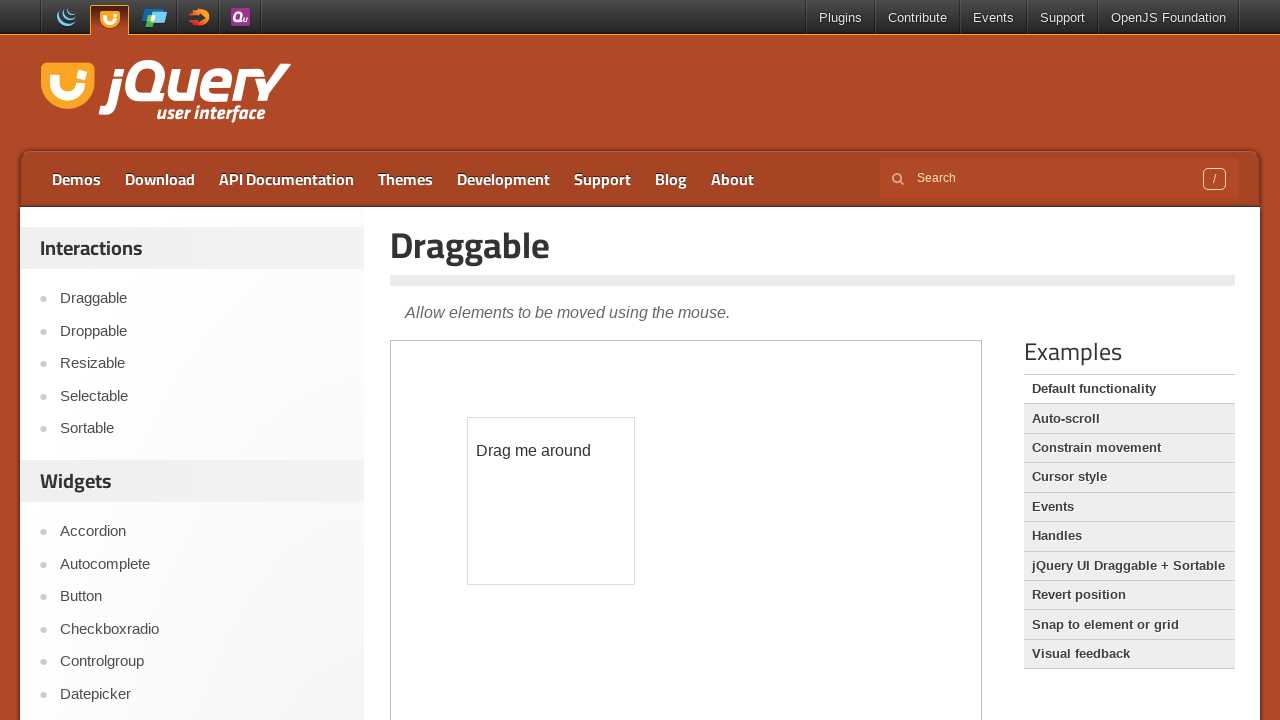